Tests scrolling functionality by scrolling to the footer element and verifying scroll position changes

Starting URL: https://webdriver.io/

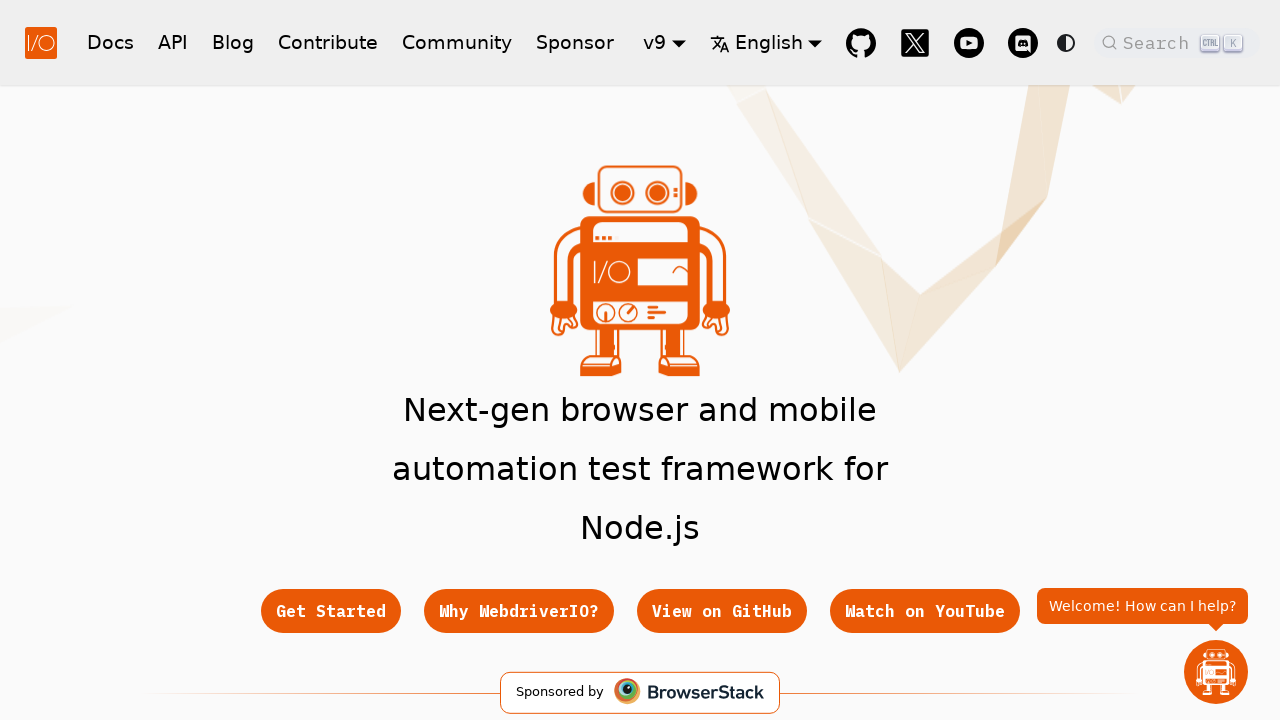

Retrieved initial scroll position
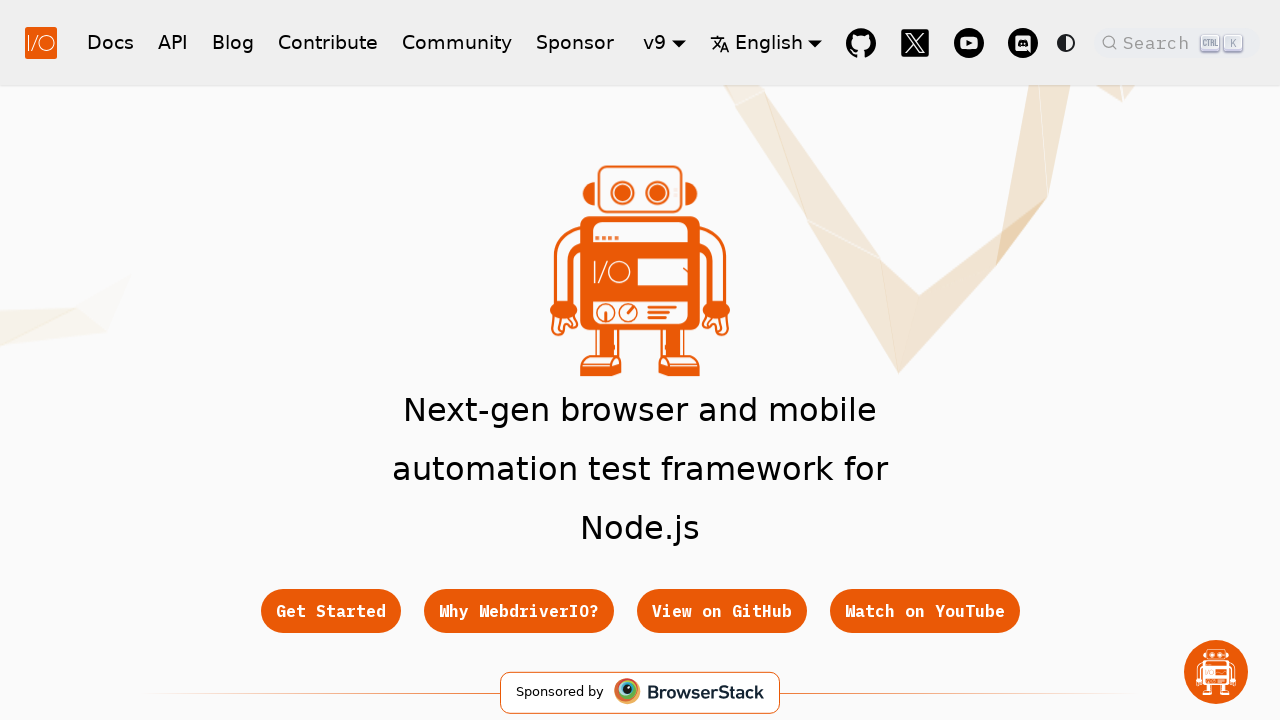

Asserted initial scroll position is at top [0, 0]
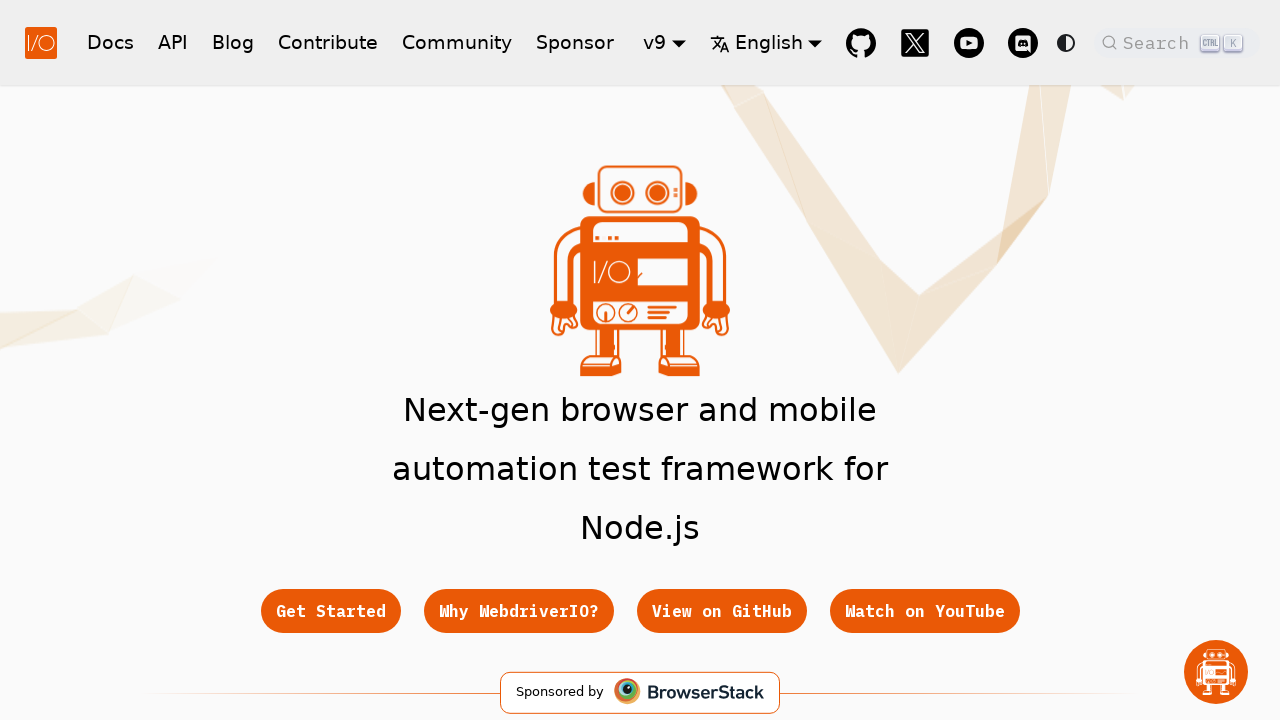

Scrolled footer element into view
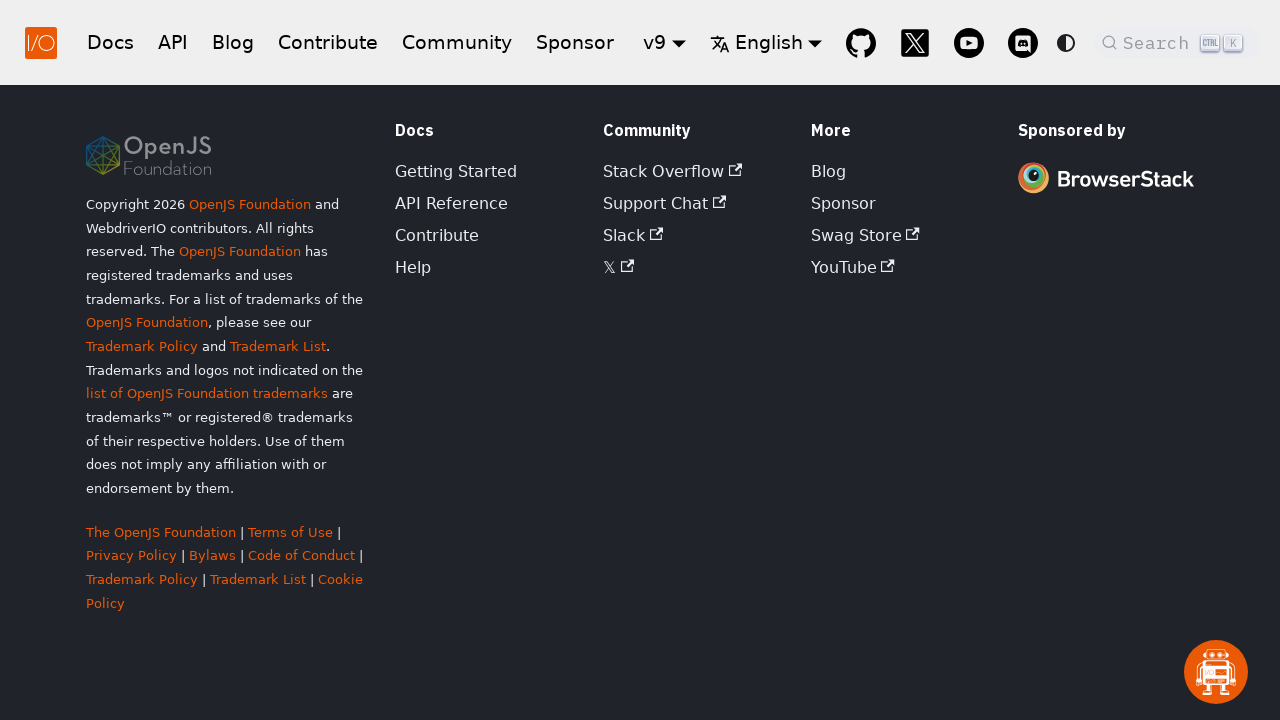

Waited 500ms for scroll animation to complete
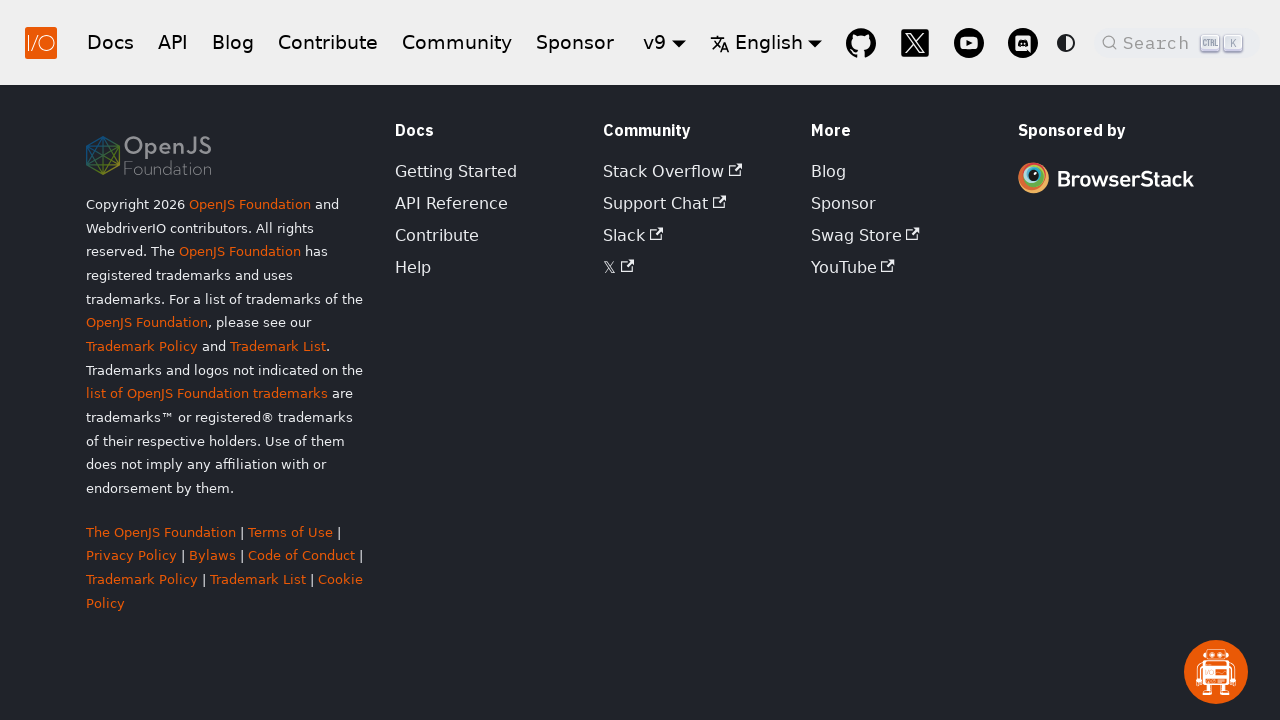

Retrieved scroll position after scrolling to footer
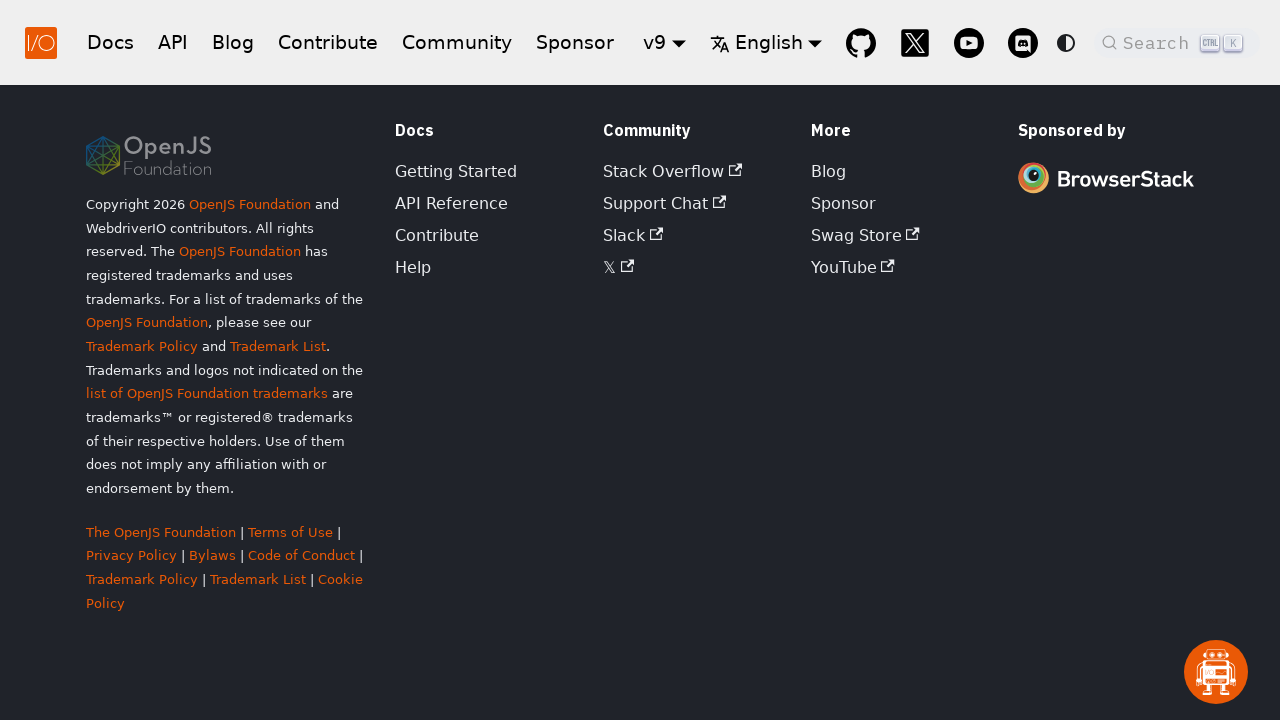

Asserted vertical scroll position is greater than 100 pixels
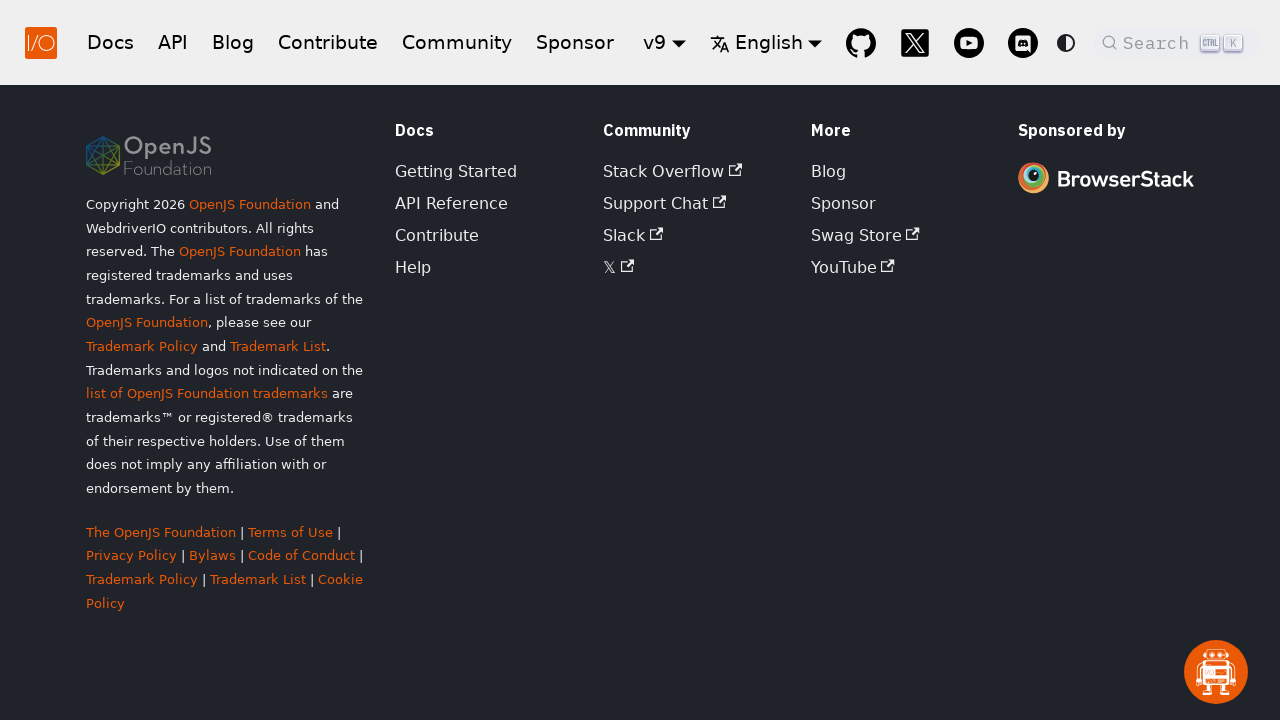

Scrolled back to top of page
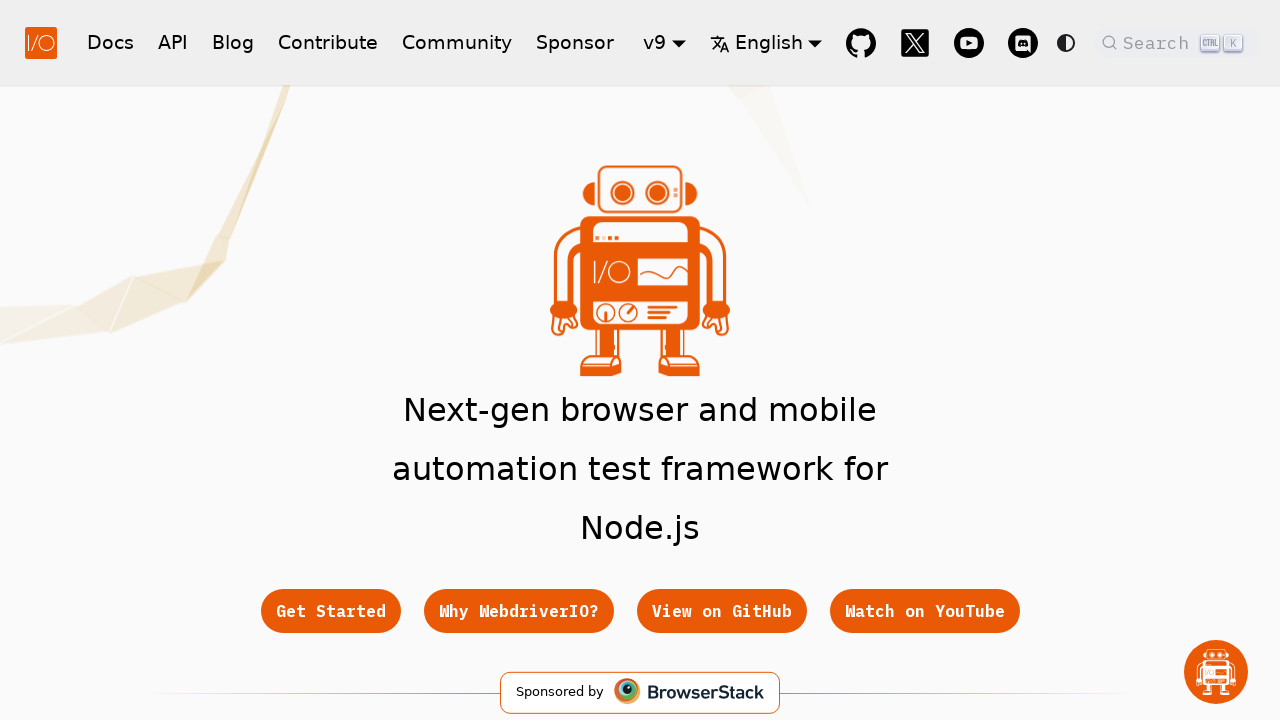

Waited 500ms for scroll back animation to complete
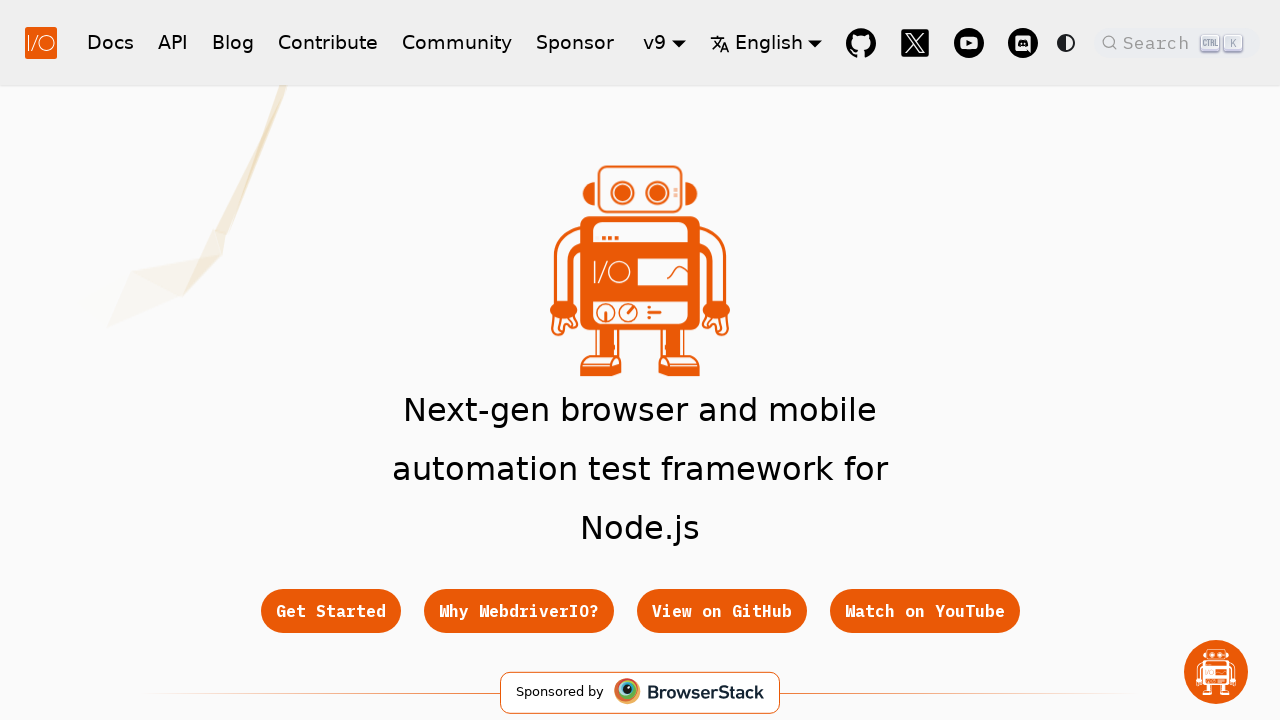

Retrieved final scroll position
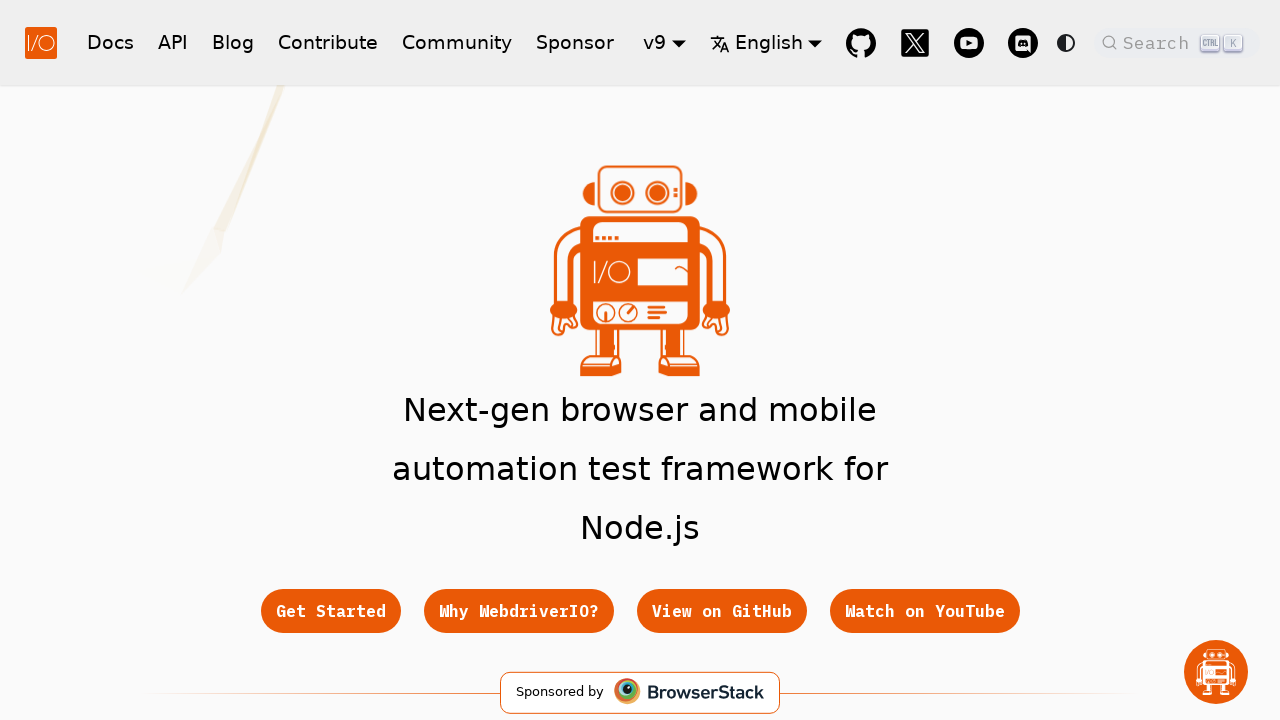

Asserted final vertical scroll position is at top [0]
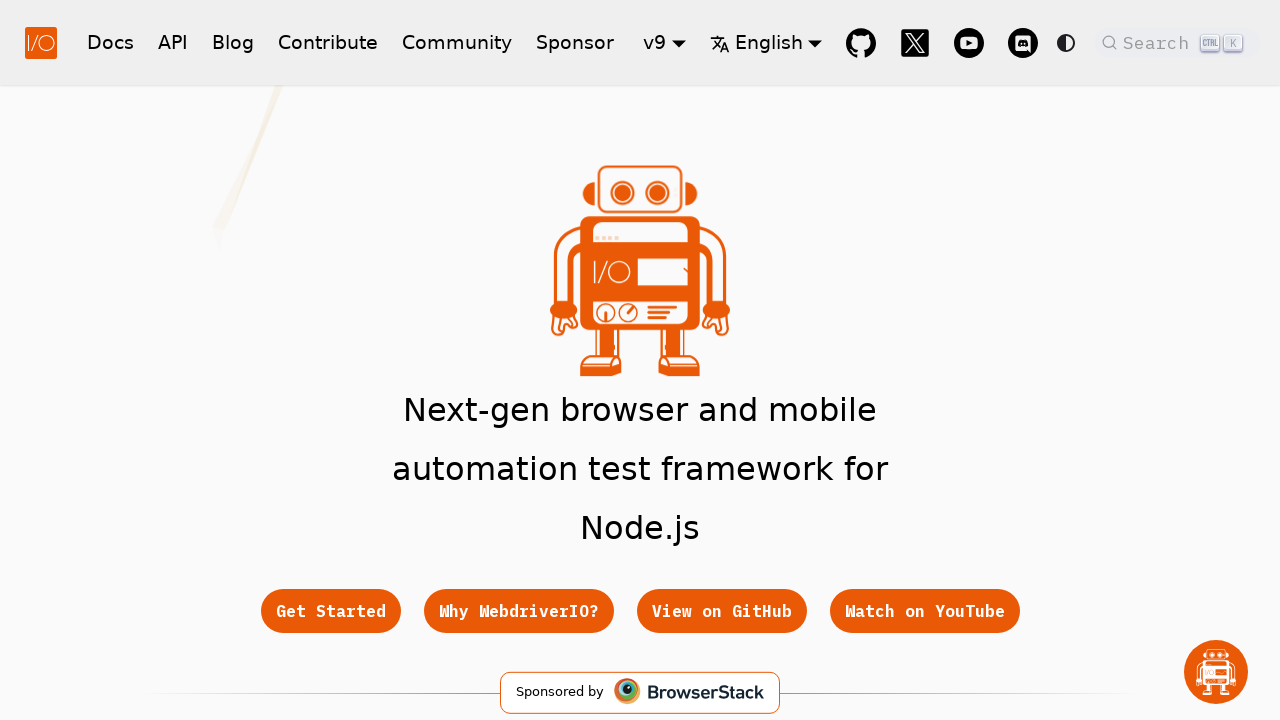

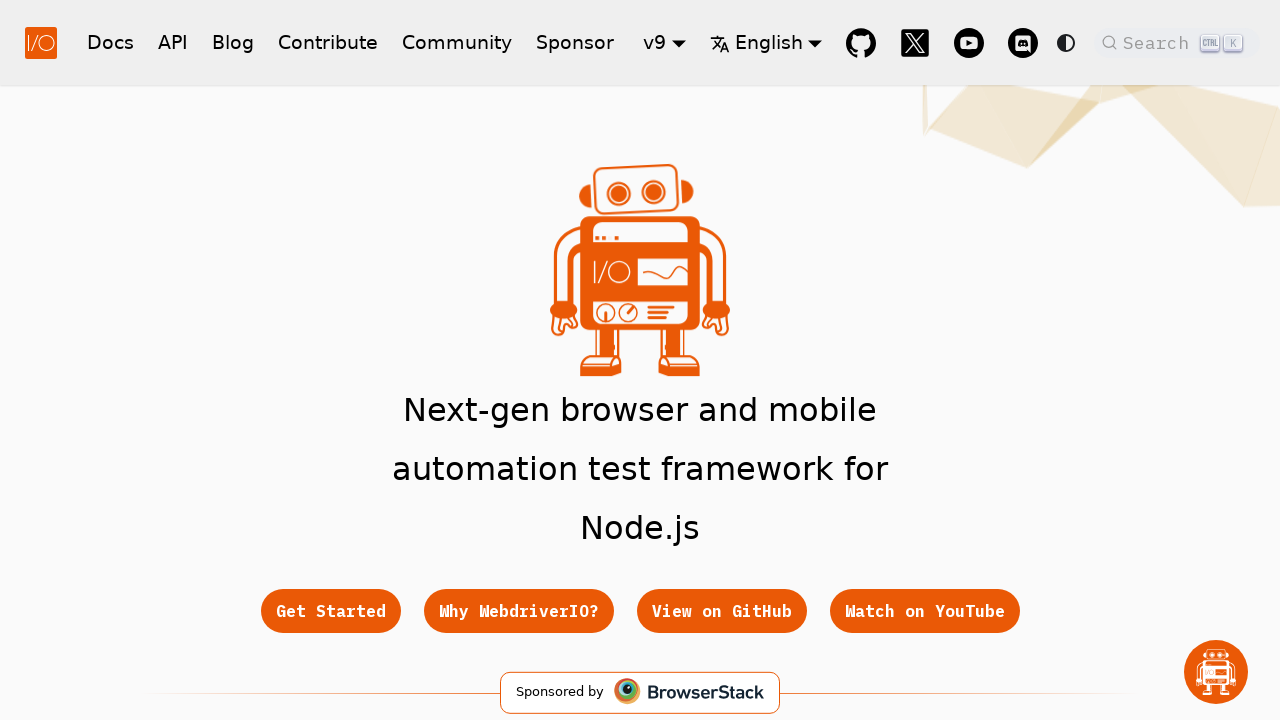